Tests triangle identification with two equal sides (5, 6, 5) that should result in "isosceles"

Starting URL: https://testpages.eviltester.com/styled/apps/triangle/triangle001.html

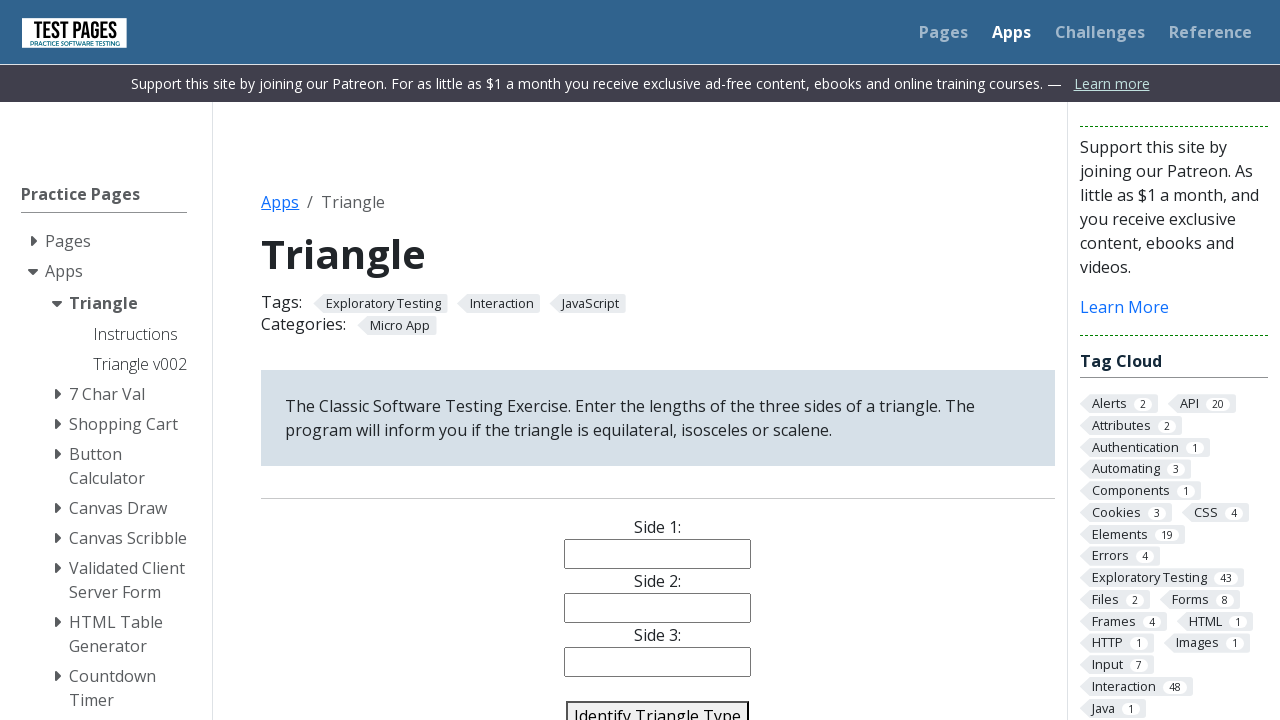

Filled side 1 input field with '5' on #side1
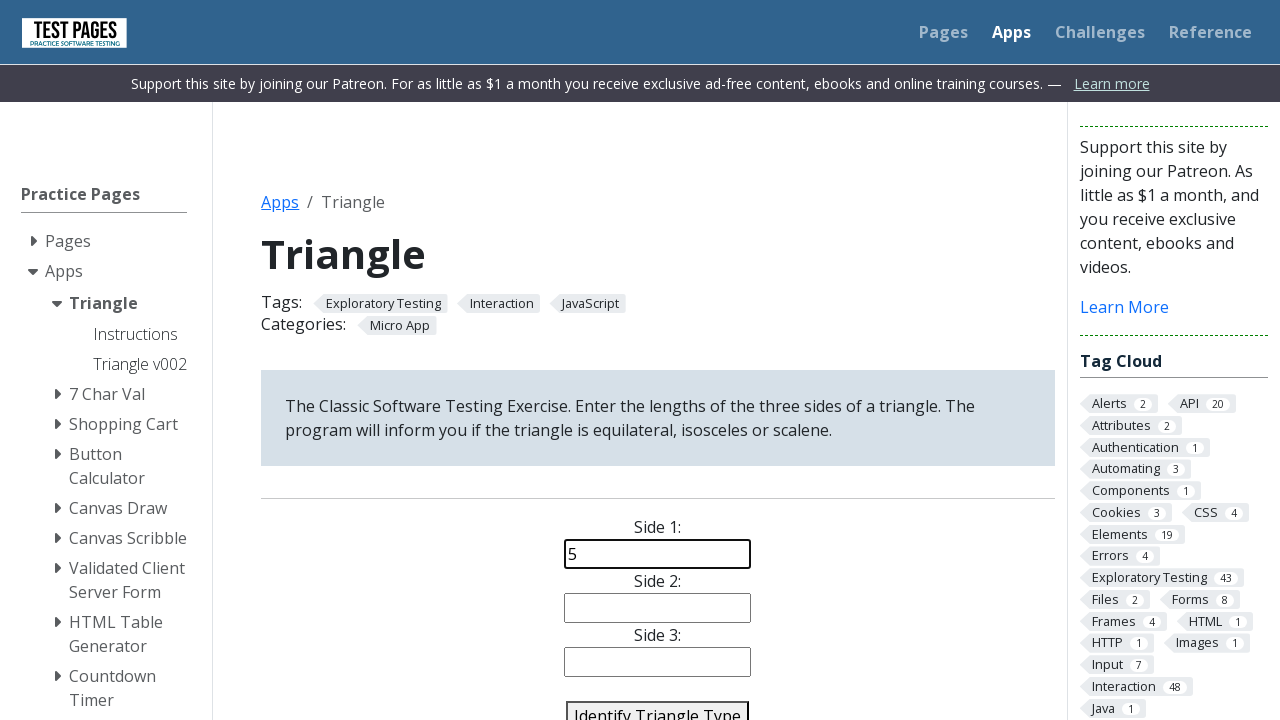

Filled side 2 input field with '6' on #side2
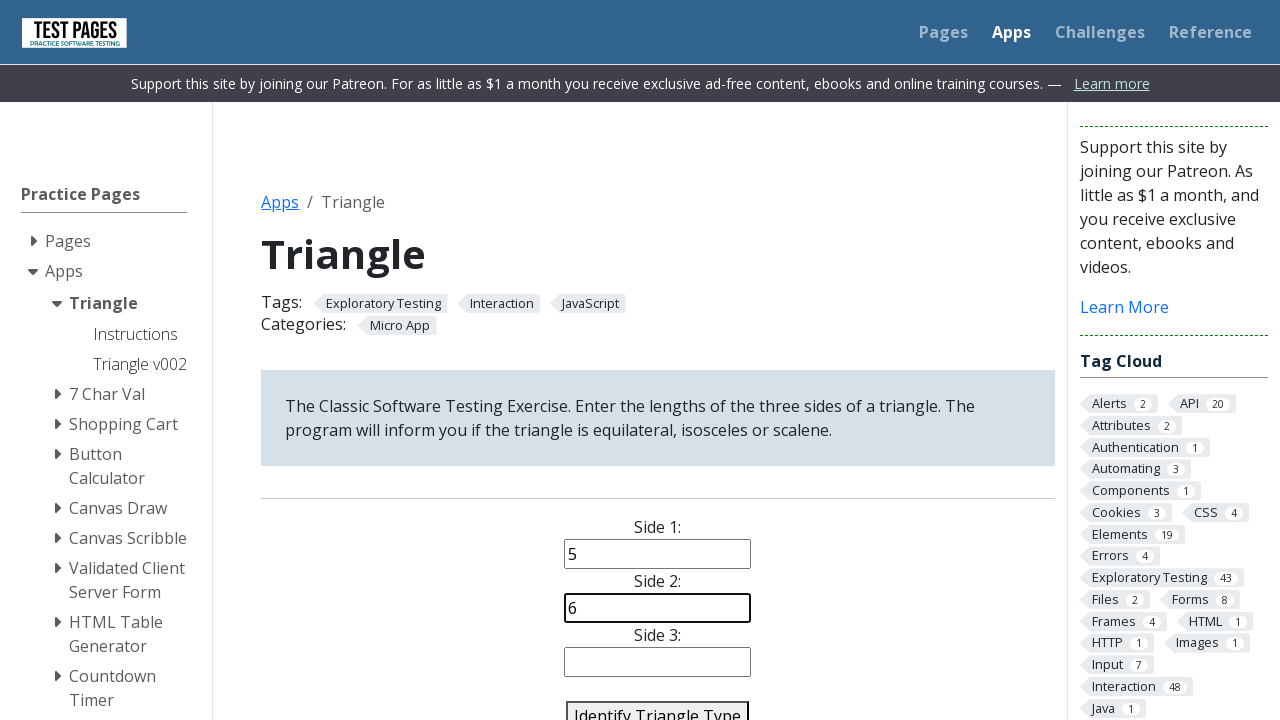

Filled side 3 input field with '5' on #side3
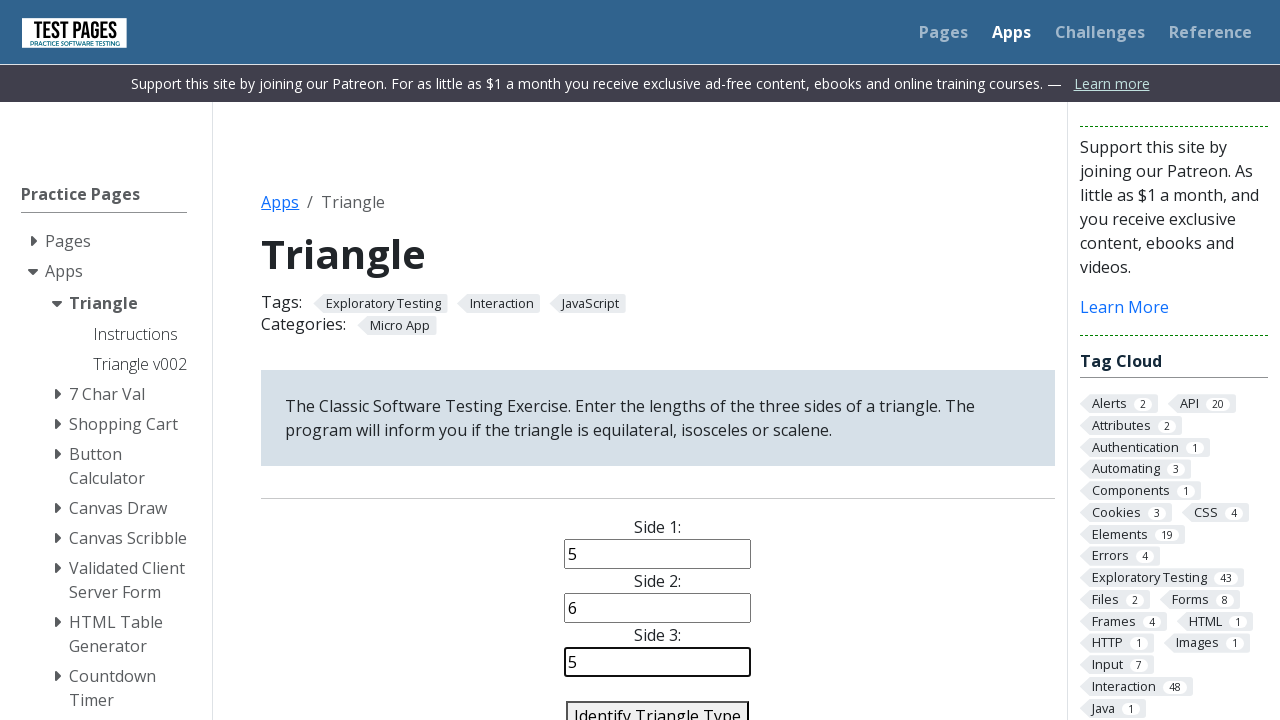

Clicked identify button to classify triangle at (658, 705) on #identify-triangle-action
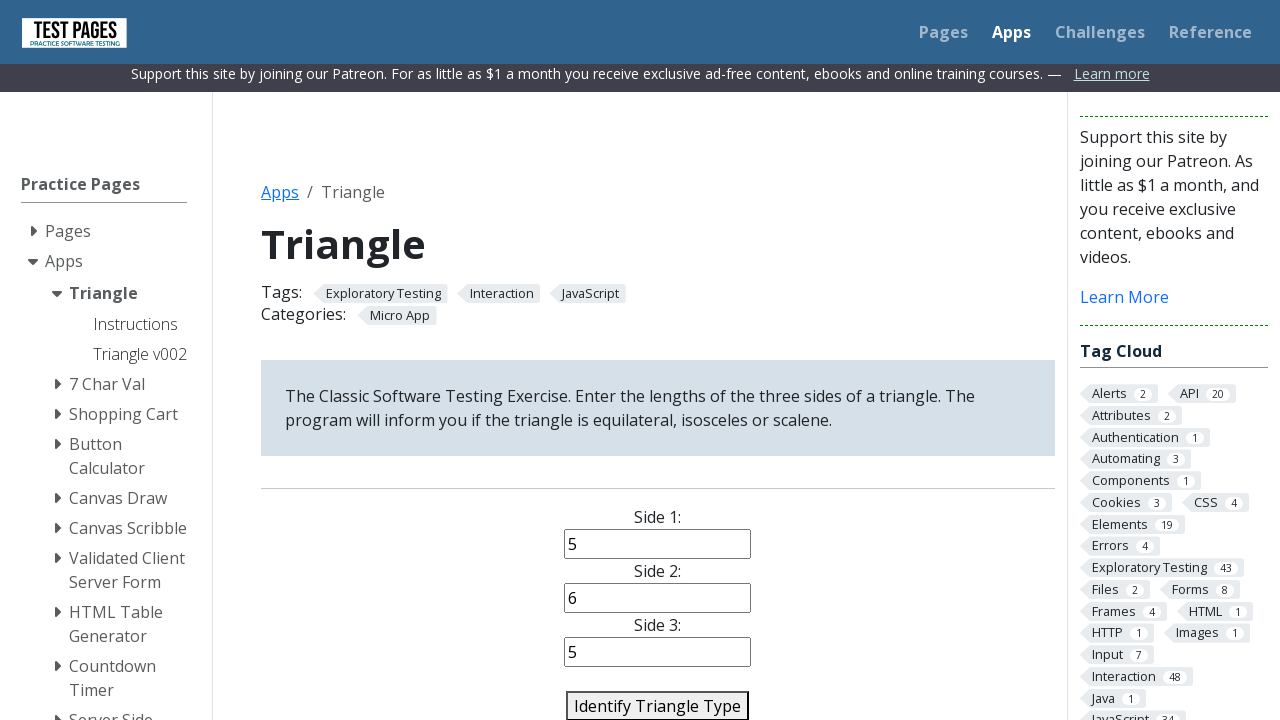

Triangle type result appeared on page
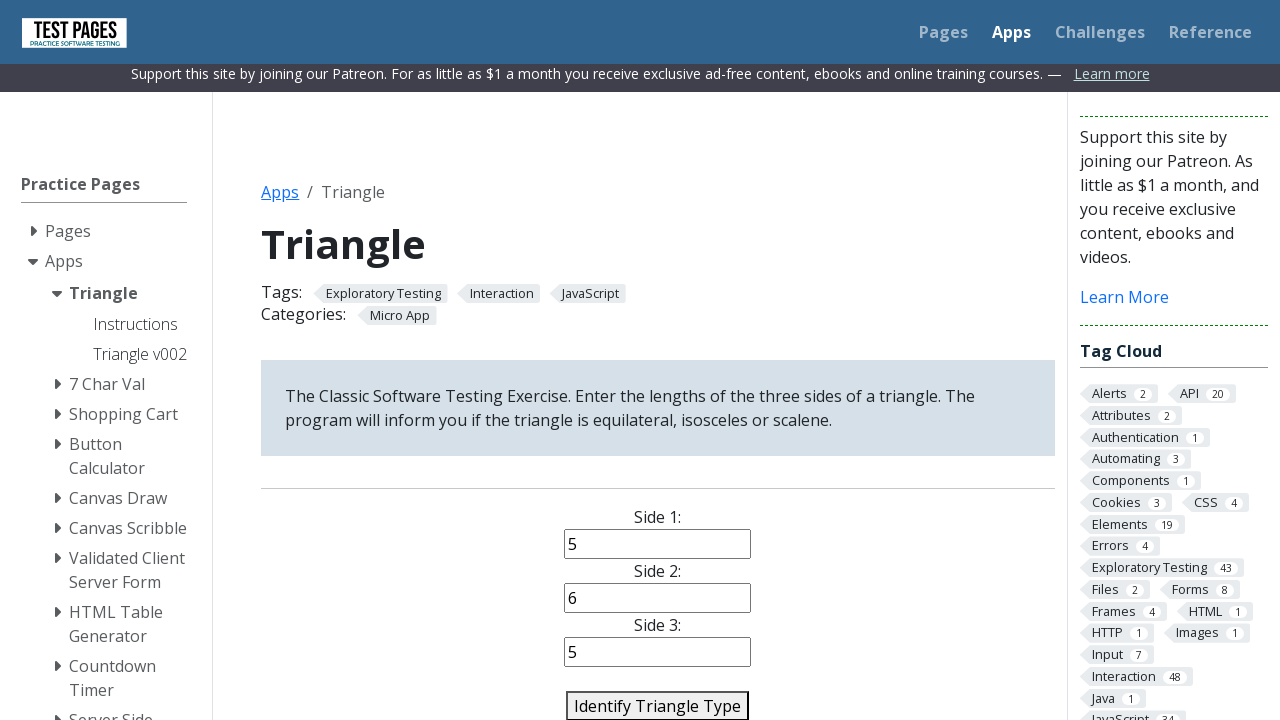

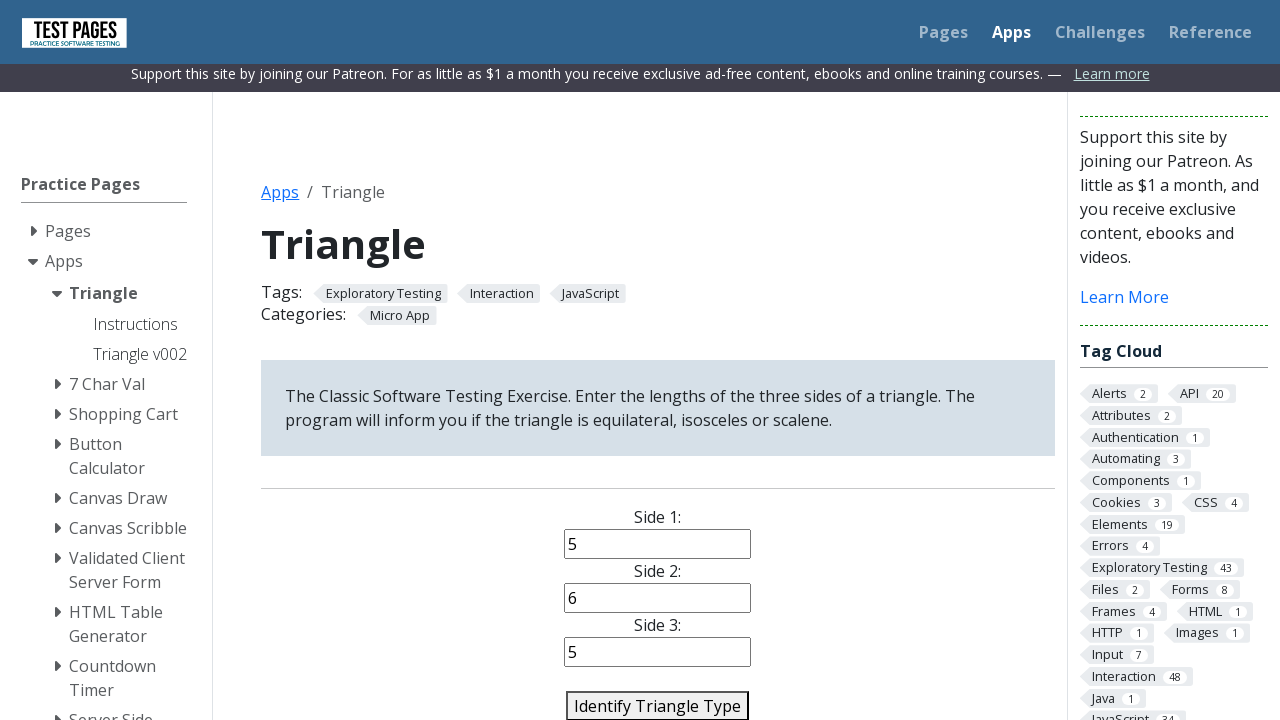